Tests drag and drop functionality on the jQuery UI demo page by switching to an iframe and dragging a draggable element onto a droppable target.

Starting URL: https://jqueryui.com/droppable/

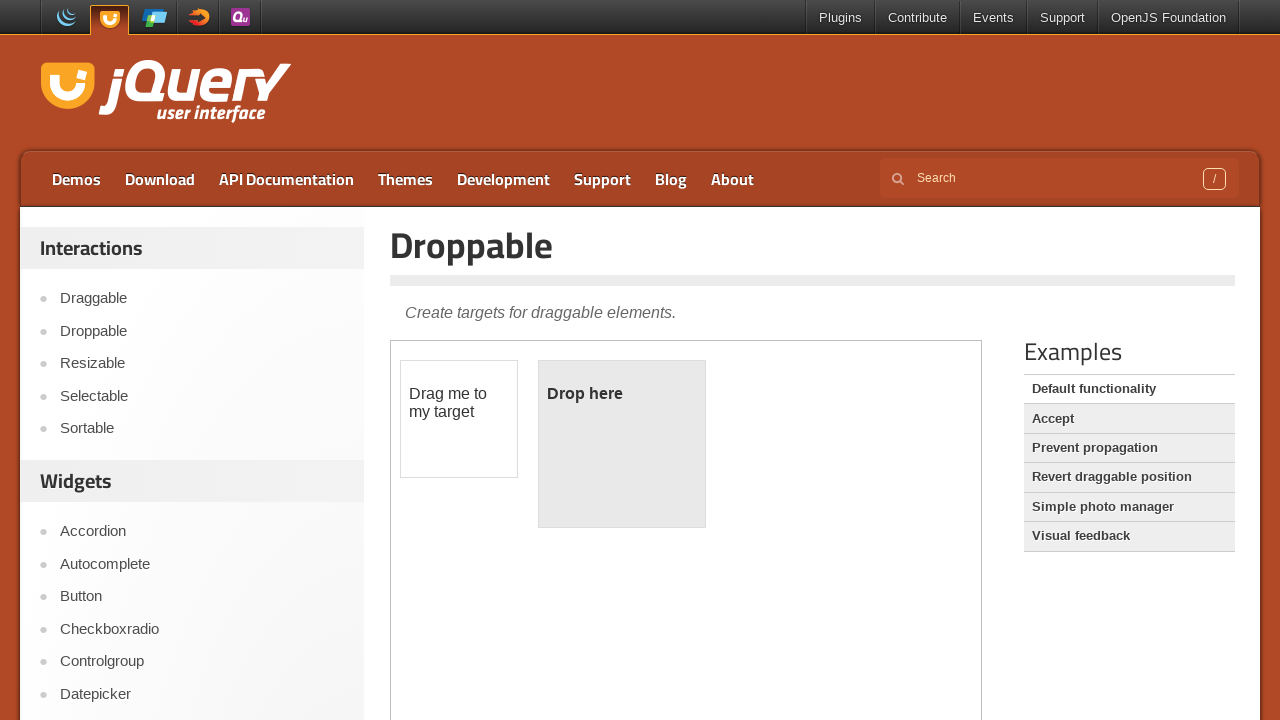

Navigated to jQuery UI droppable demo page
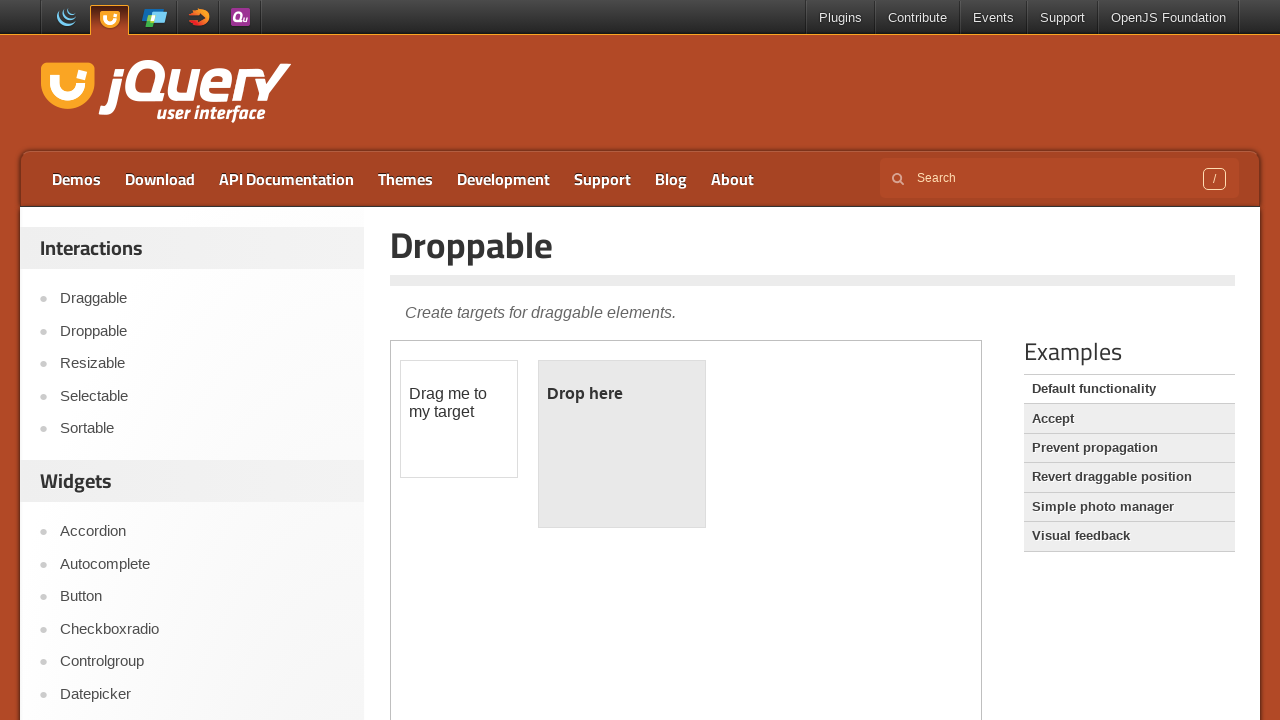

Located the demo iframe
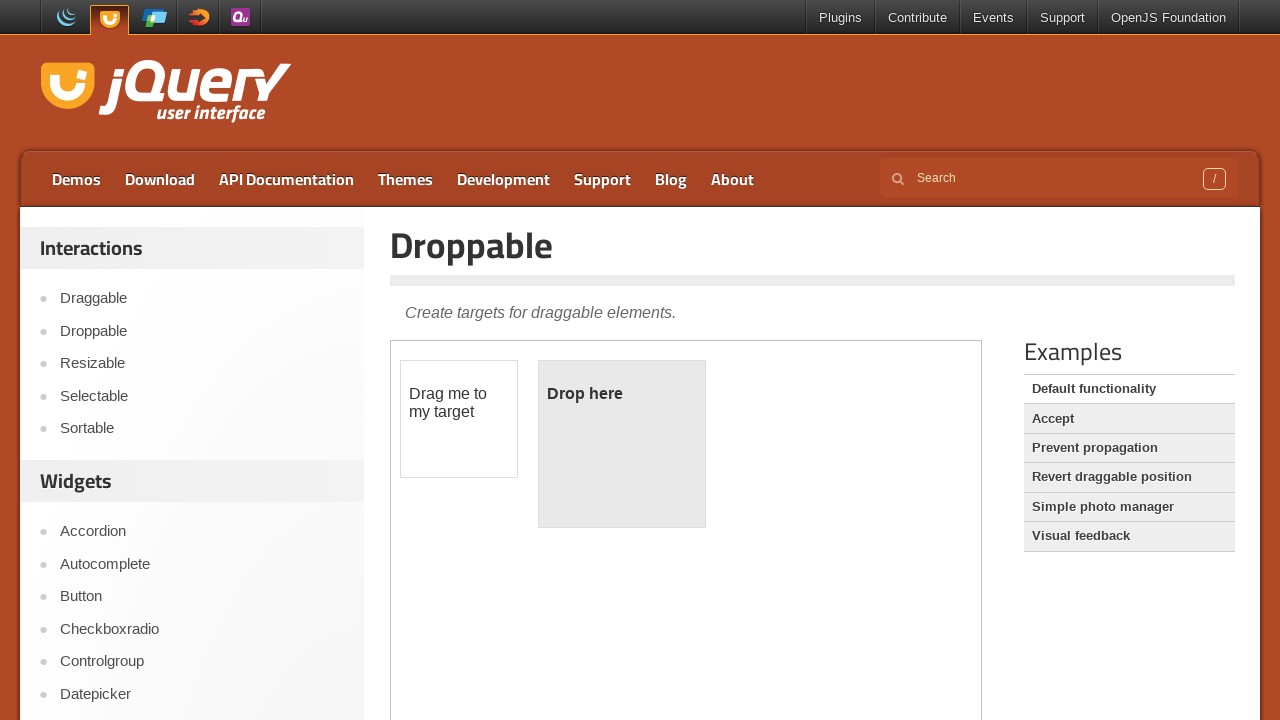

Located the draggable element
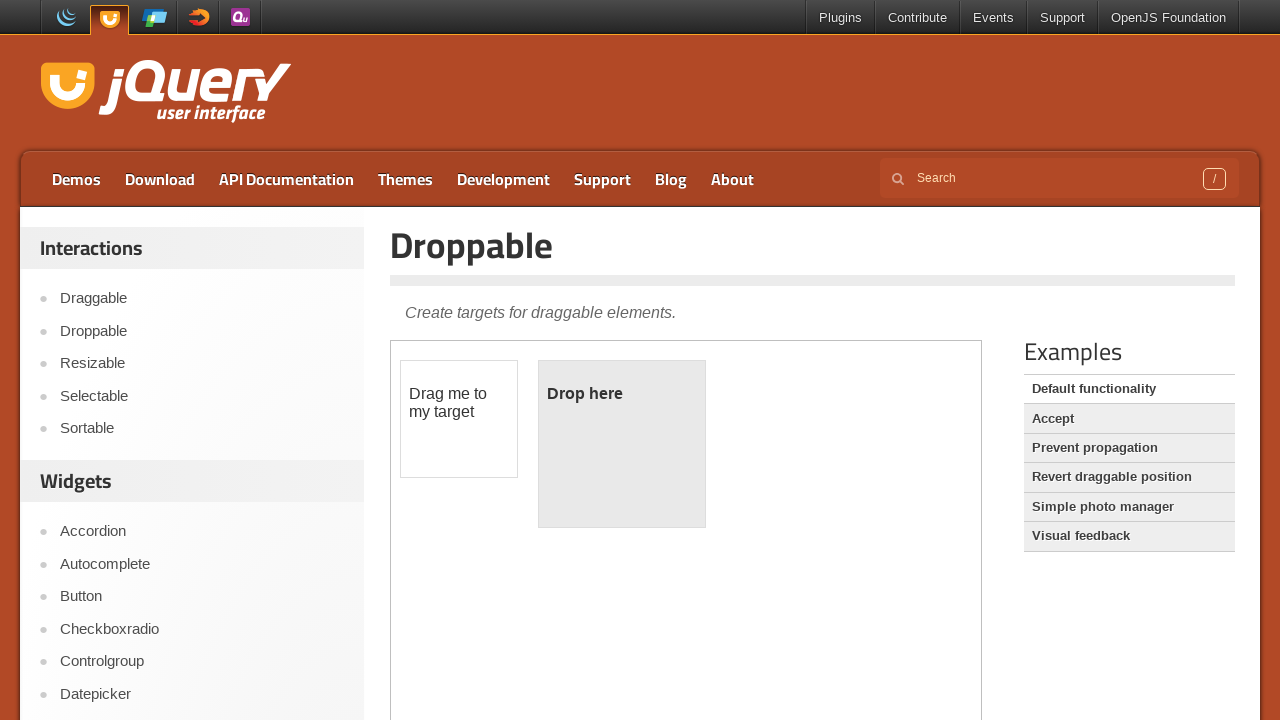

Located the droppable target element
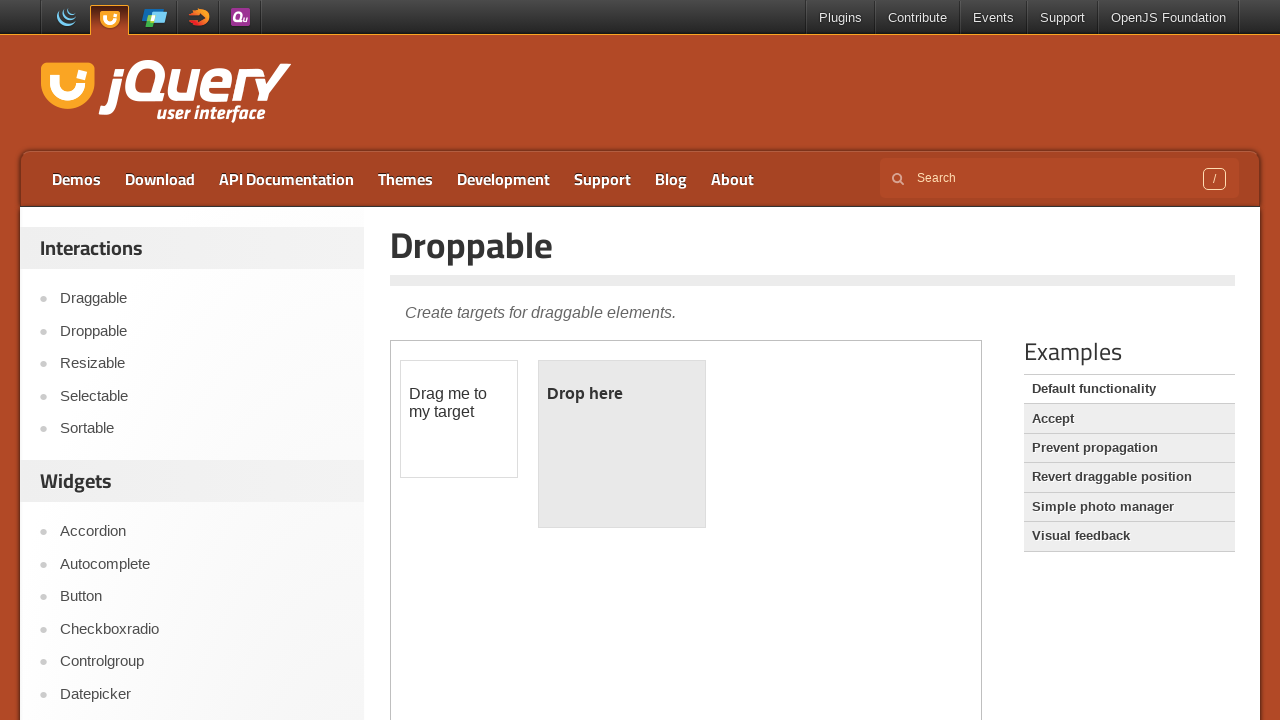

Dragged the draggable element onto the droppable target at (622, 444)
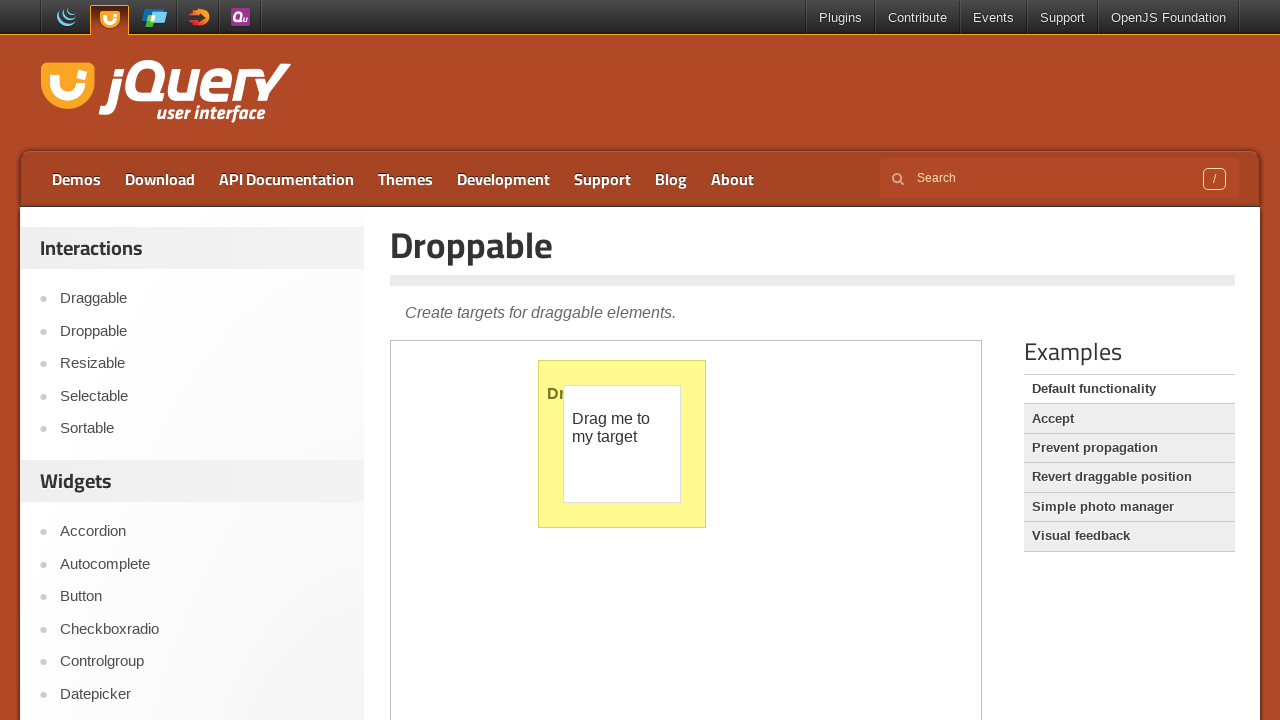

Waited for drag and drop animation to complete
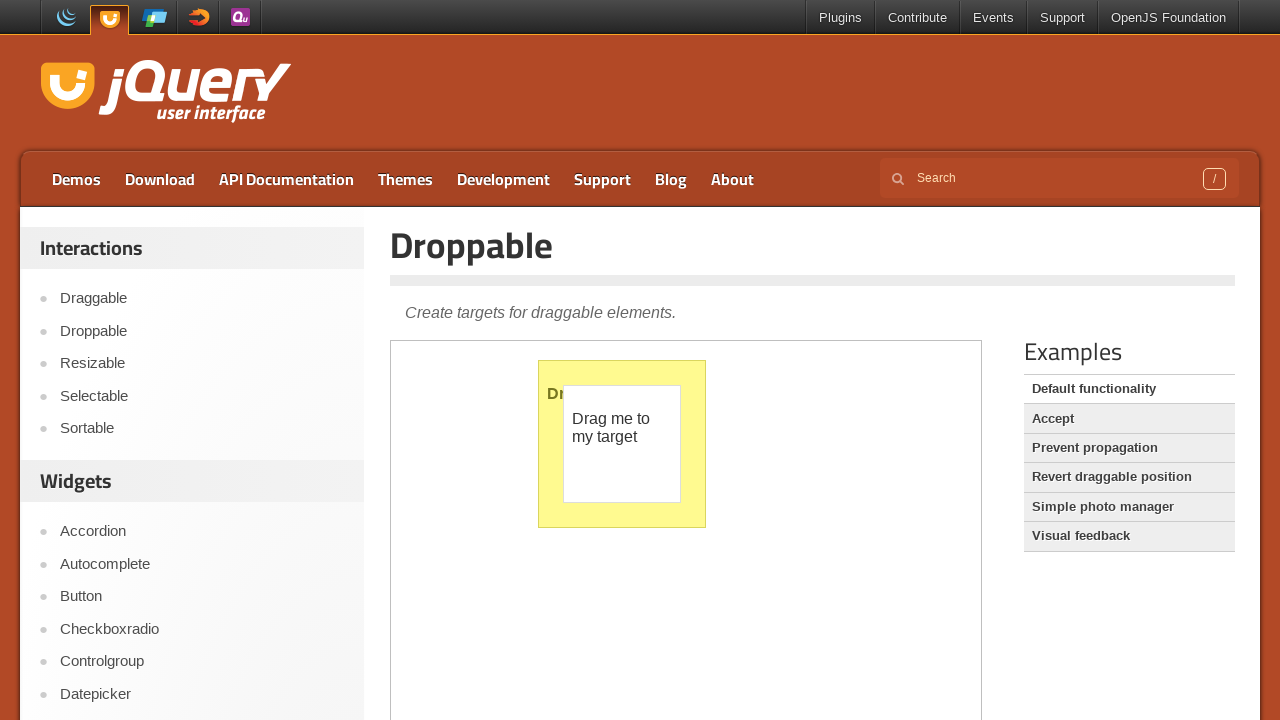

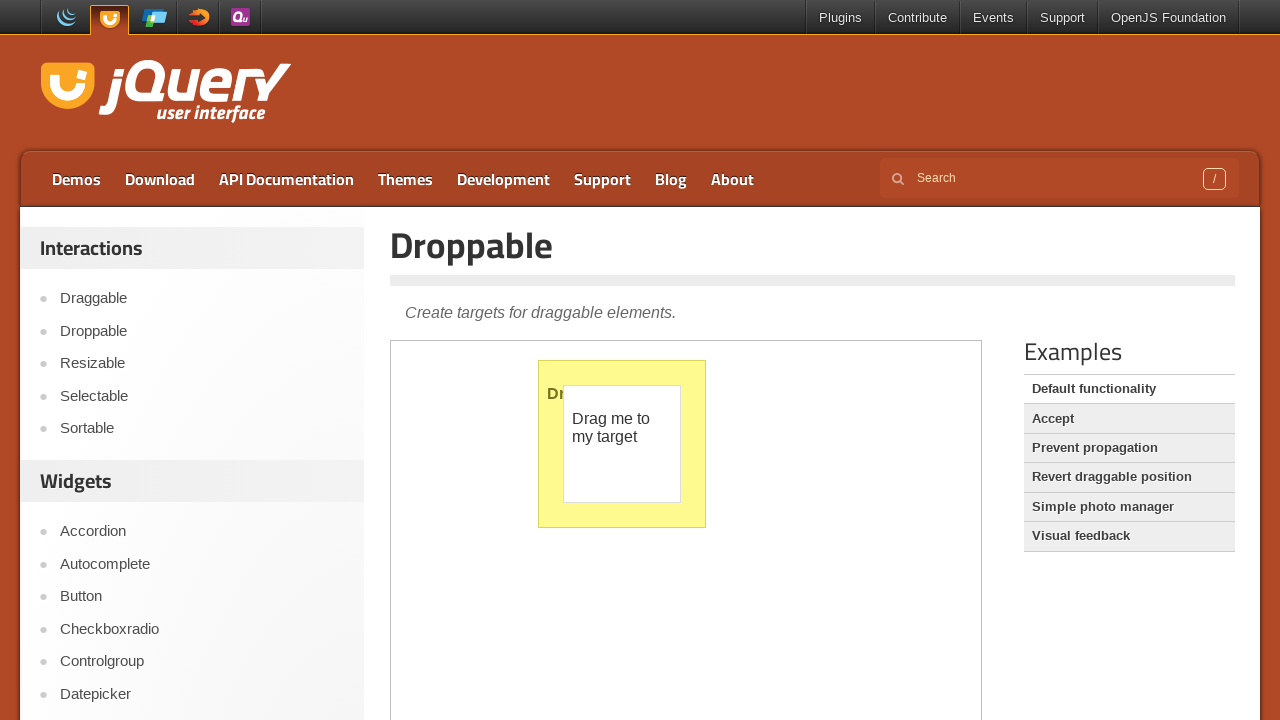